Tests an explicit wait scenario where the script waits for a price element to display "100", then clicks a book button, reads a value, calculates a mathematical result, enters it as an answer, and submits the form.

Starting URL: http://suninjuly.github.io/explicit_wait2.html

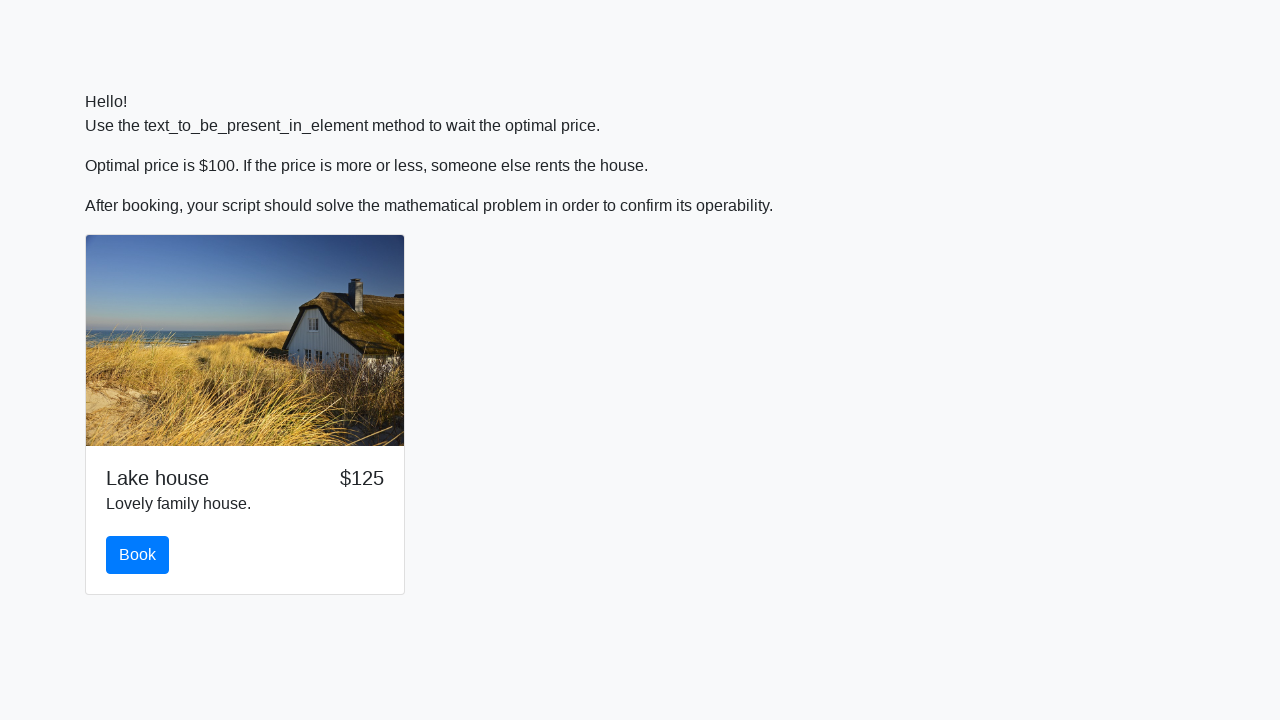

Waited for price element to display '100'
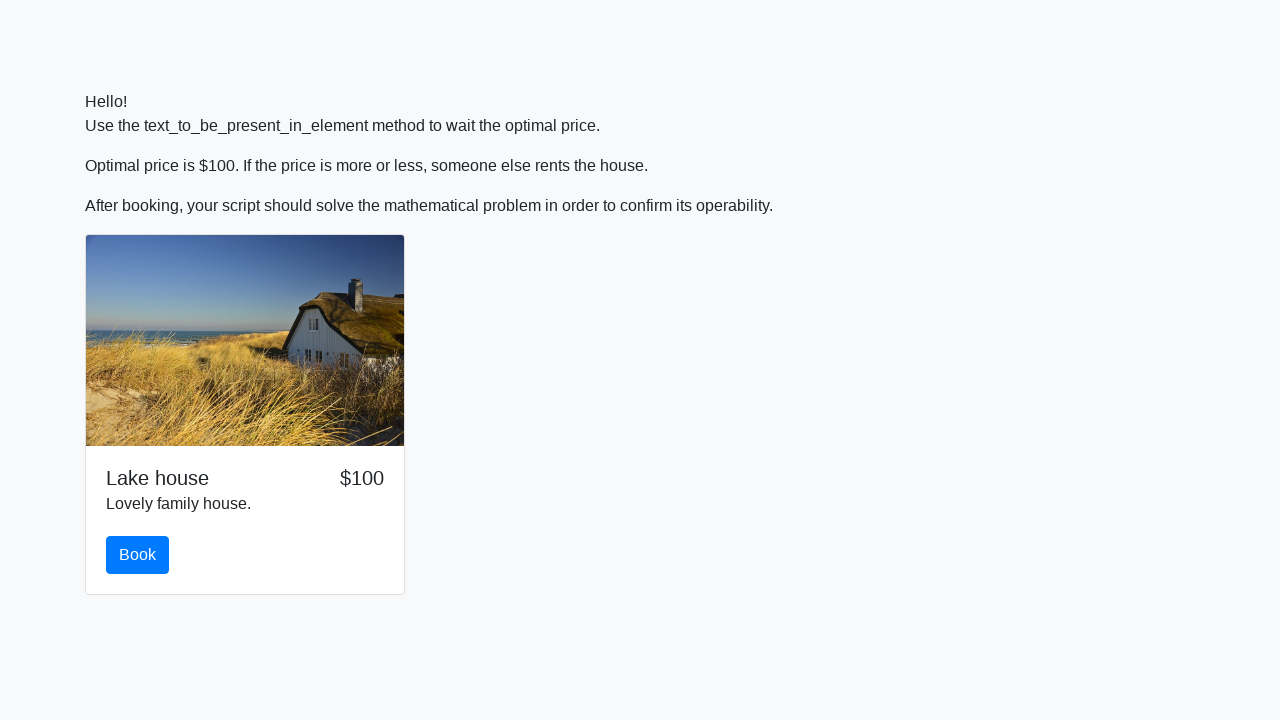

Clicked the book button at (138, 555) on #book
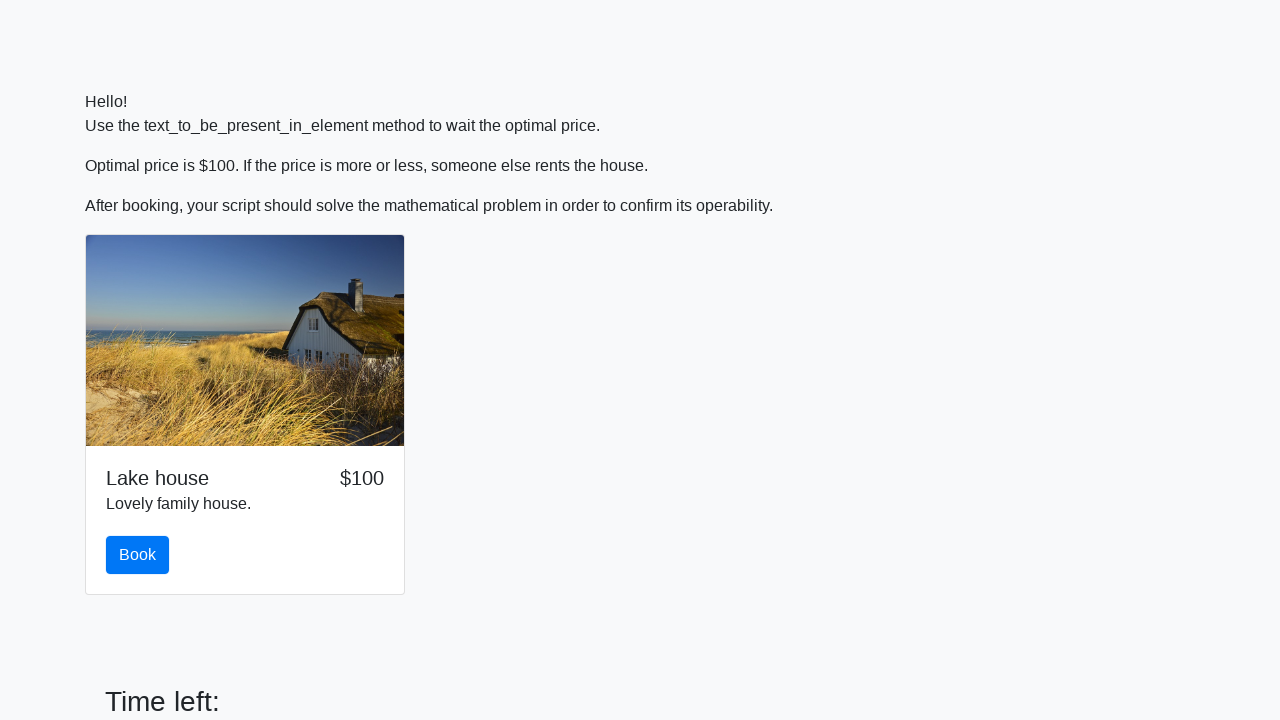

Read value from input_value element: 404
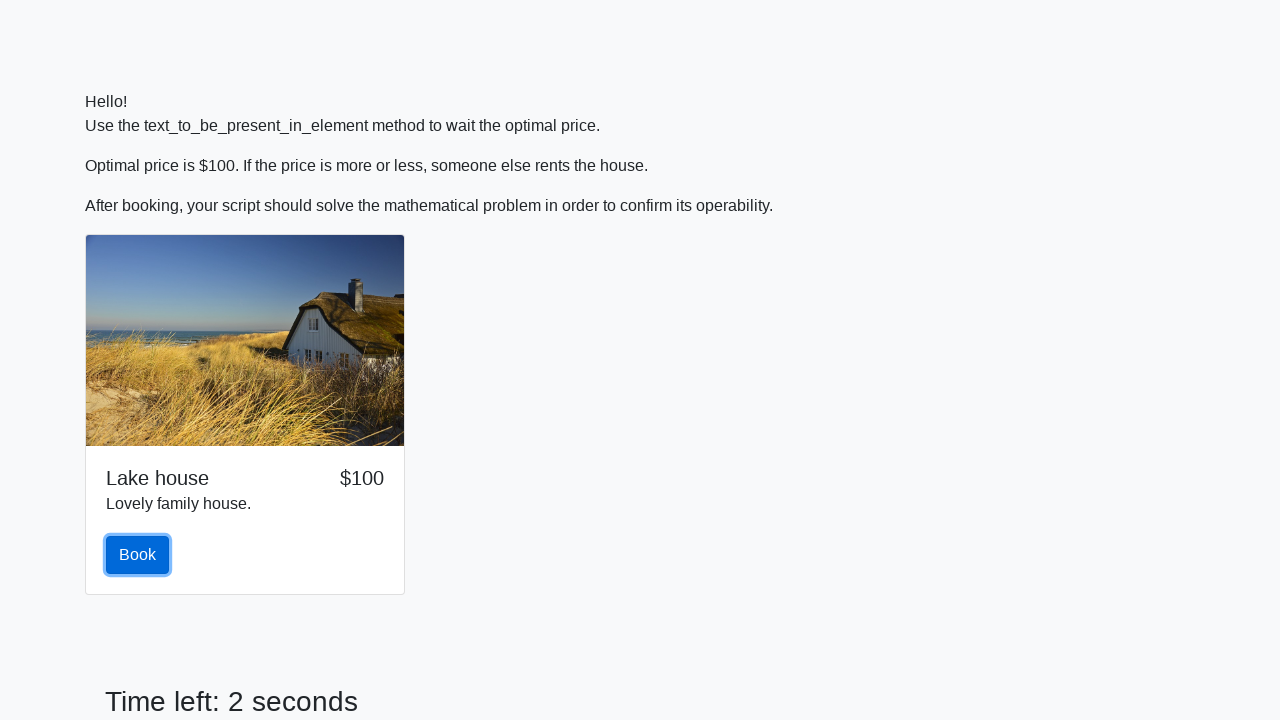

Calculated and entered answer: 2.4375462337576144 on #answer
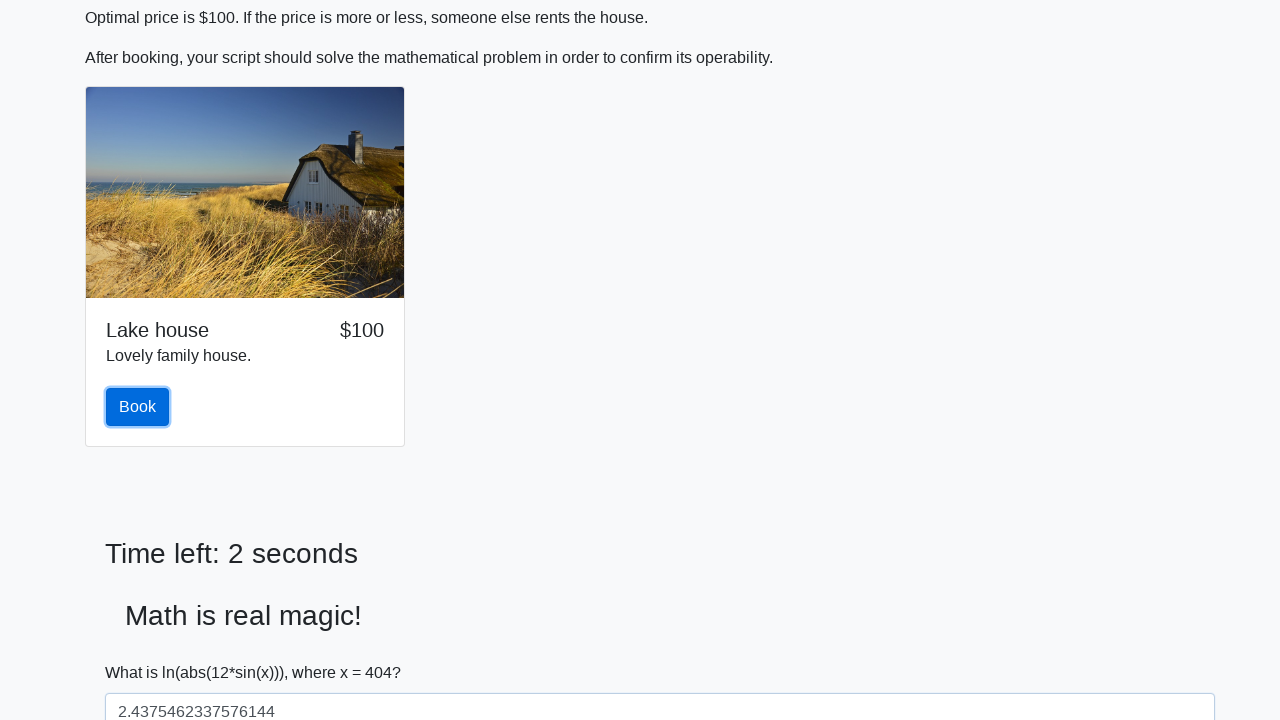

Clicked submit button to complete form at (143, 651) on [type='submit']
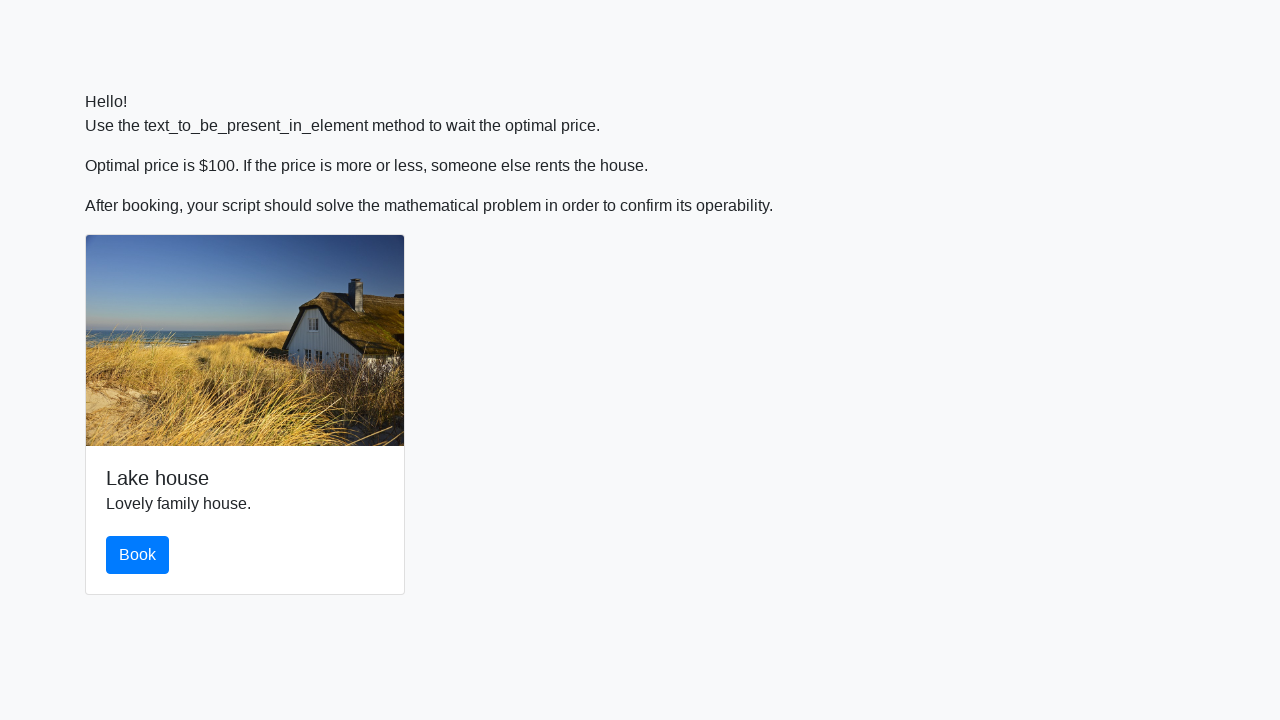

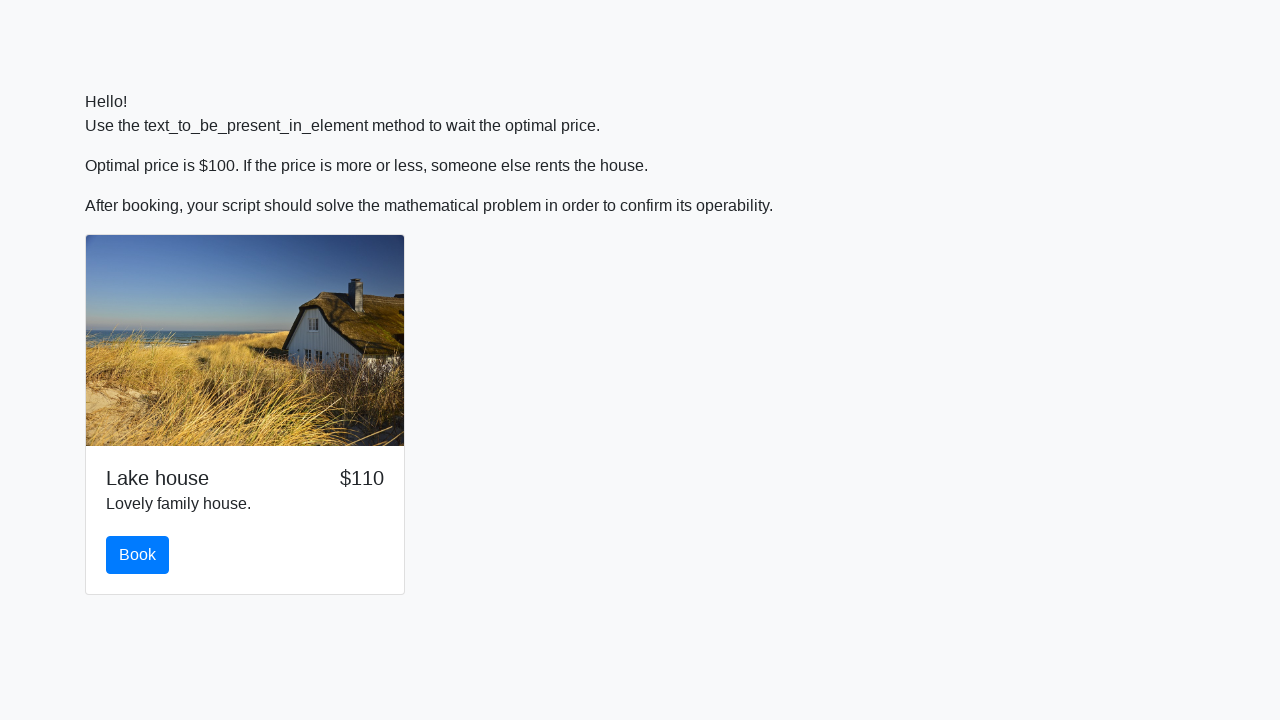